Tests browser navigation commands by navigating to a page, then using back, forward, and refresh navigation actions.

Starting URL: https://selenium.qabible.in/simple-form-demo.php

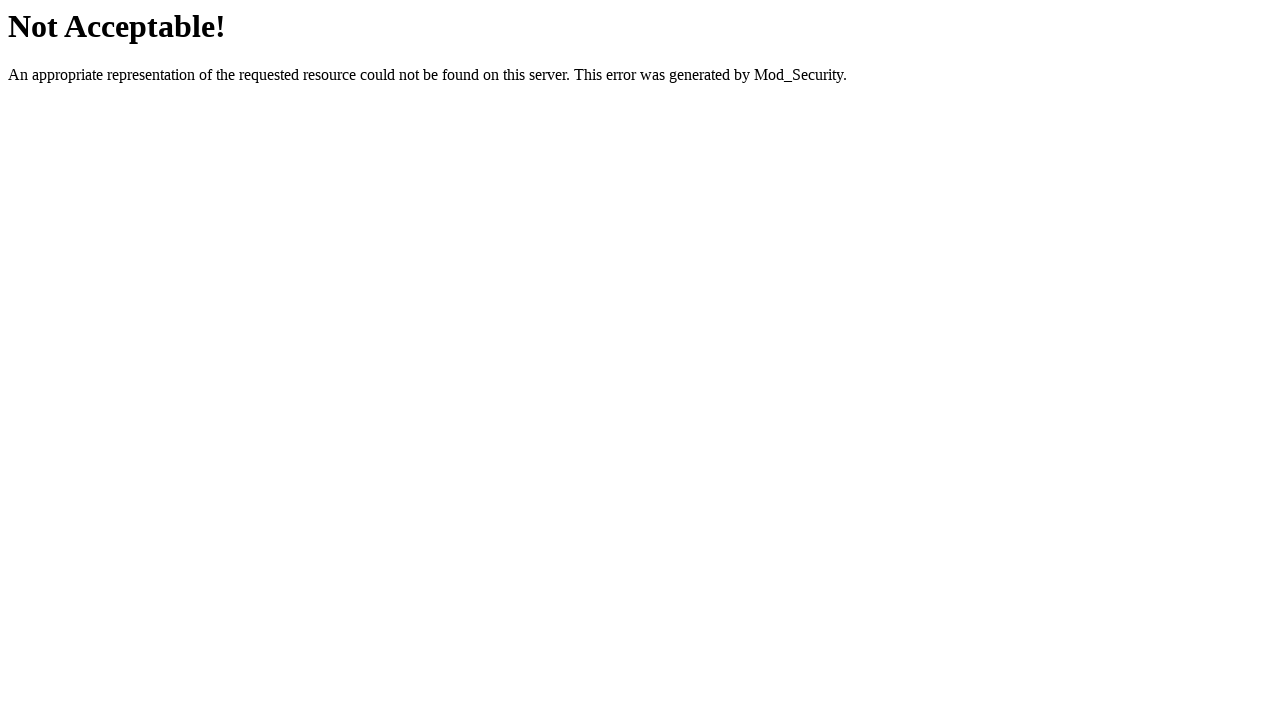

Navigated to simple form demo page
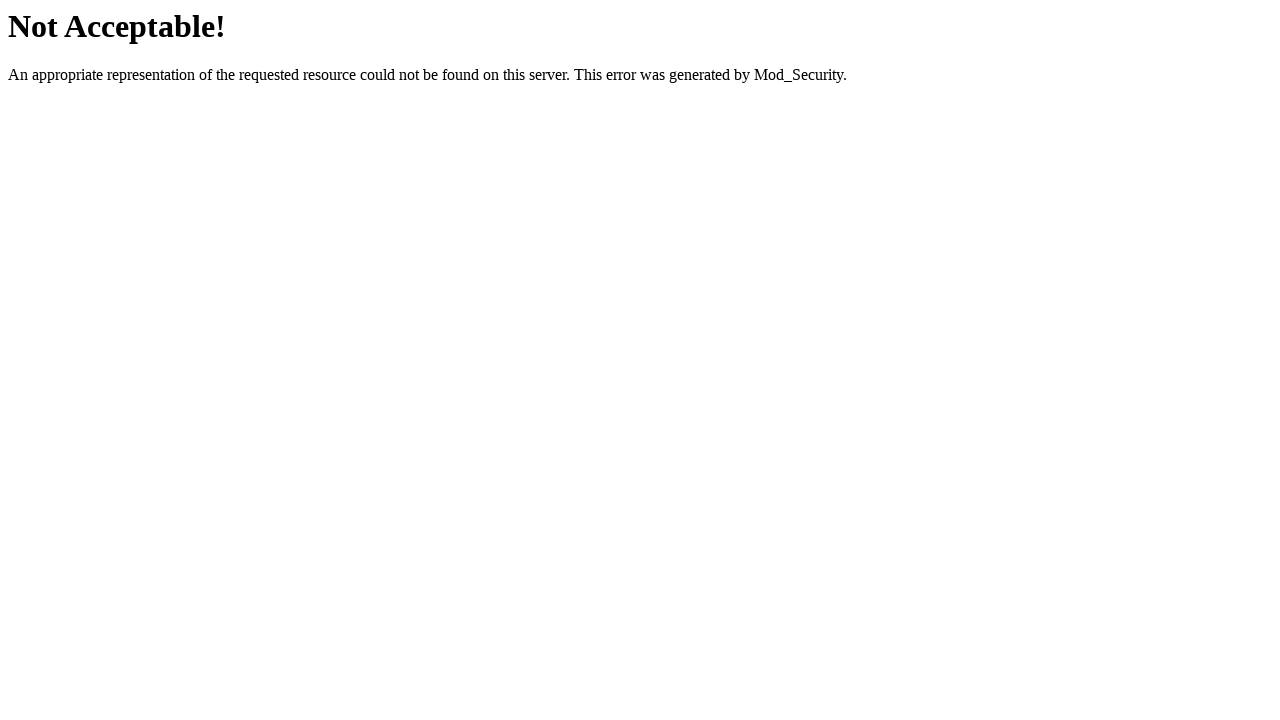

Navigated back to previous page
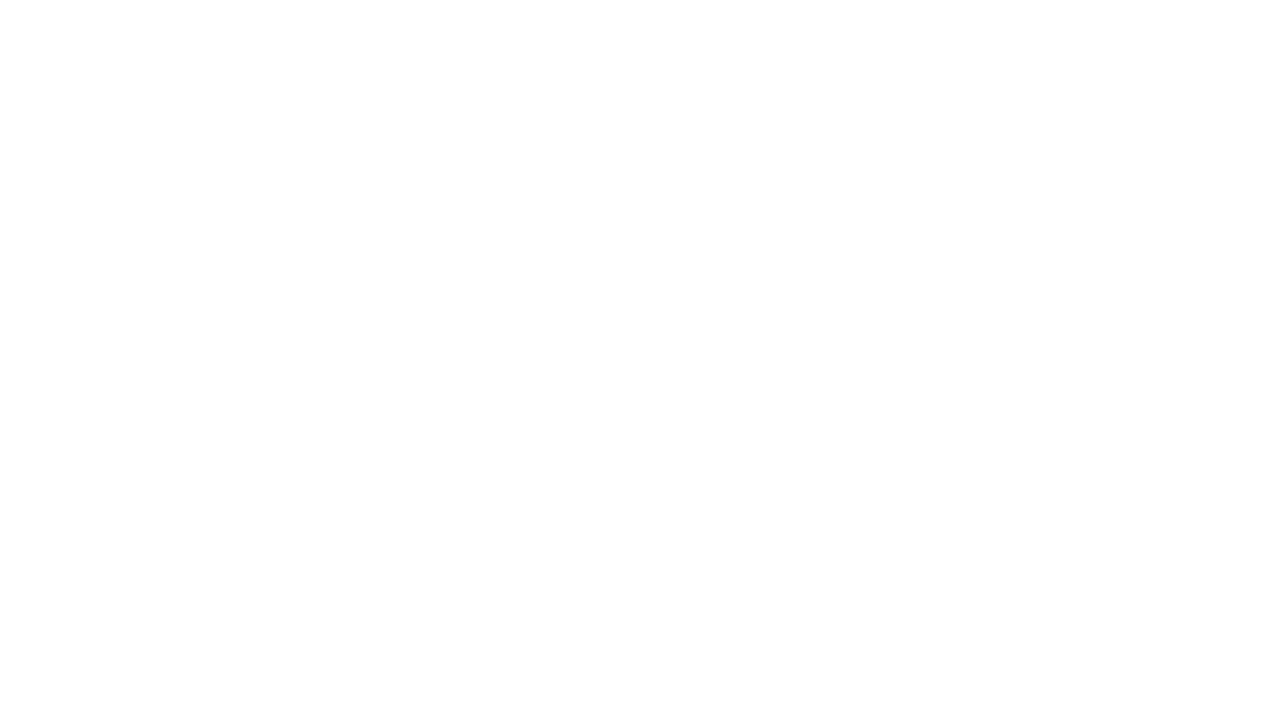

Navigated forward to the form demo page
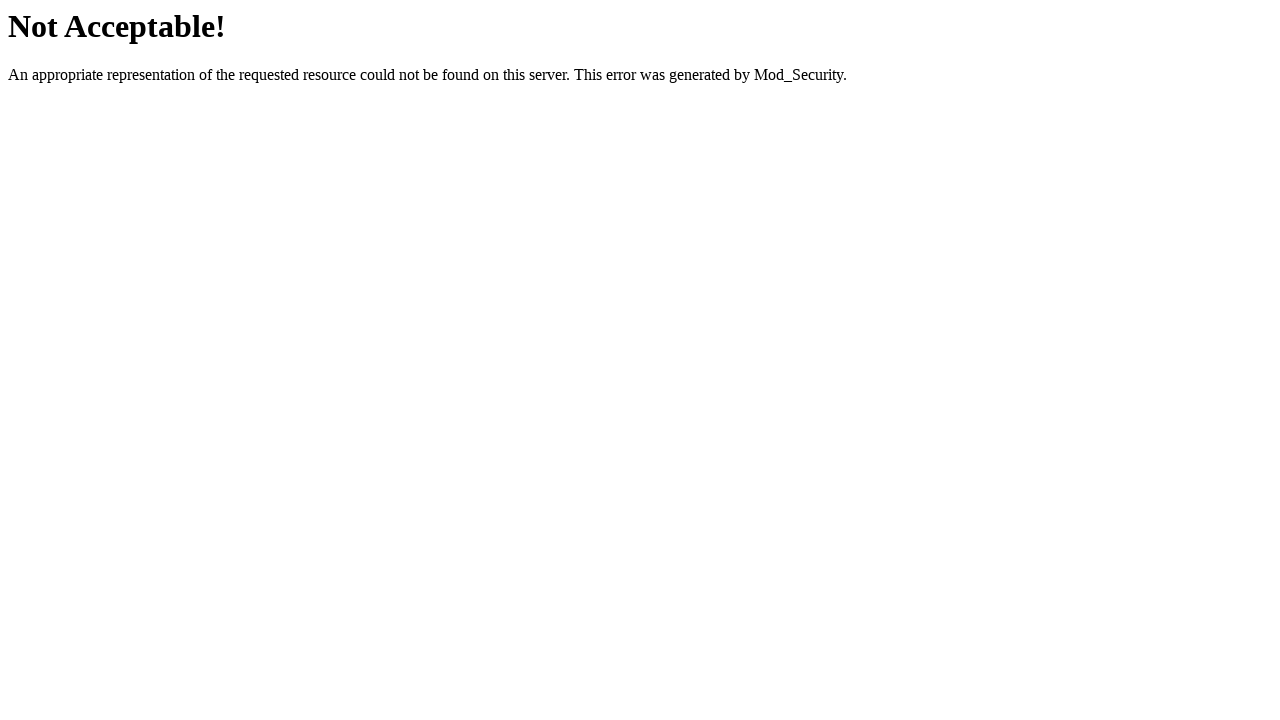

Refreshed the current page
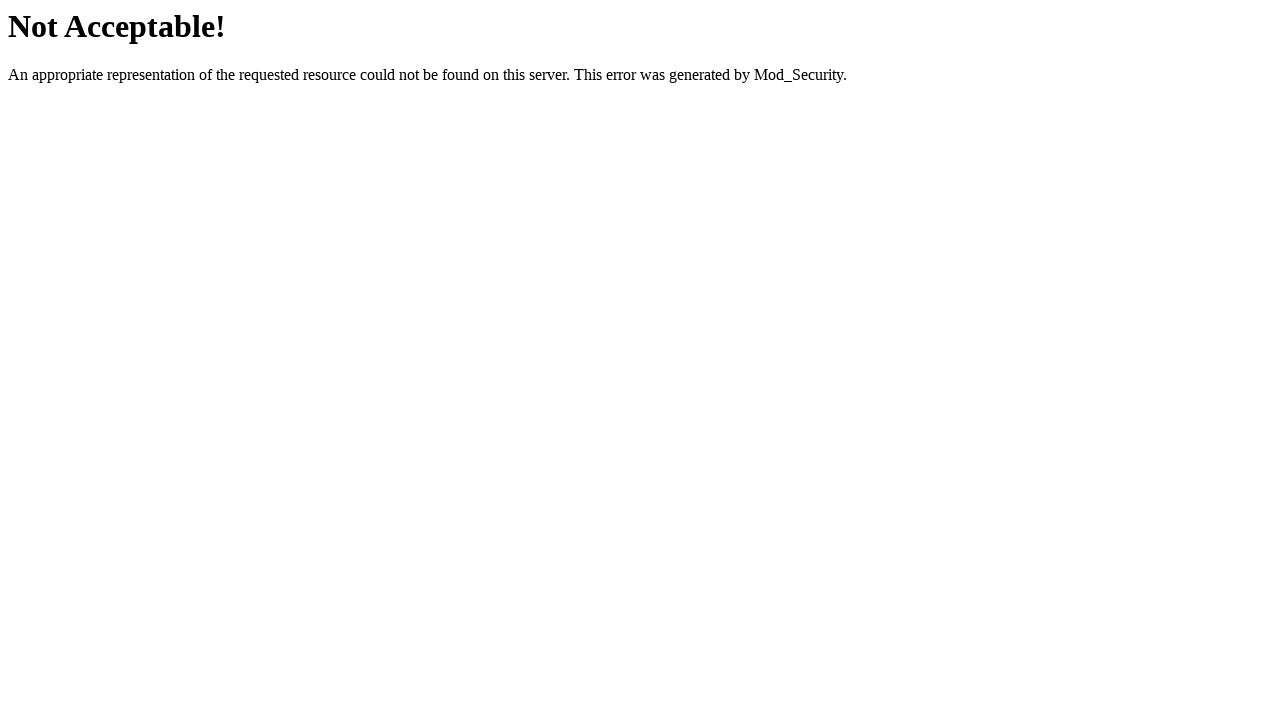

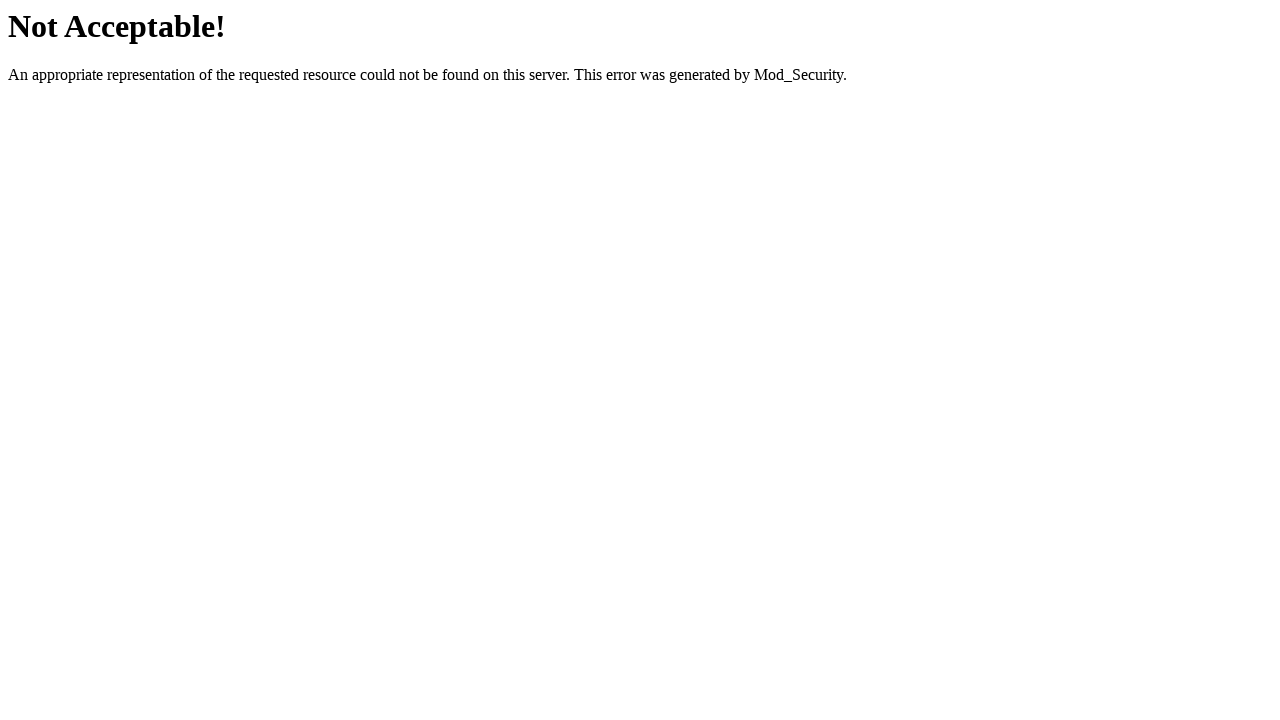